Demonstrates click-and-hold, move to element, and release sequence for manual drag-and-drop

Starting URL: https://crossbrowsertesting.github.io/drag-and-drop

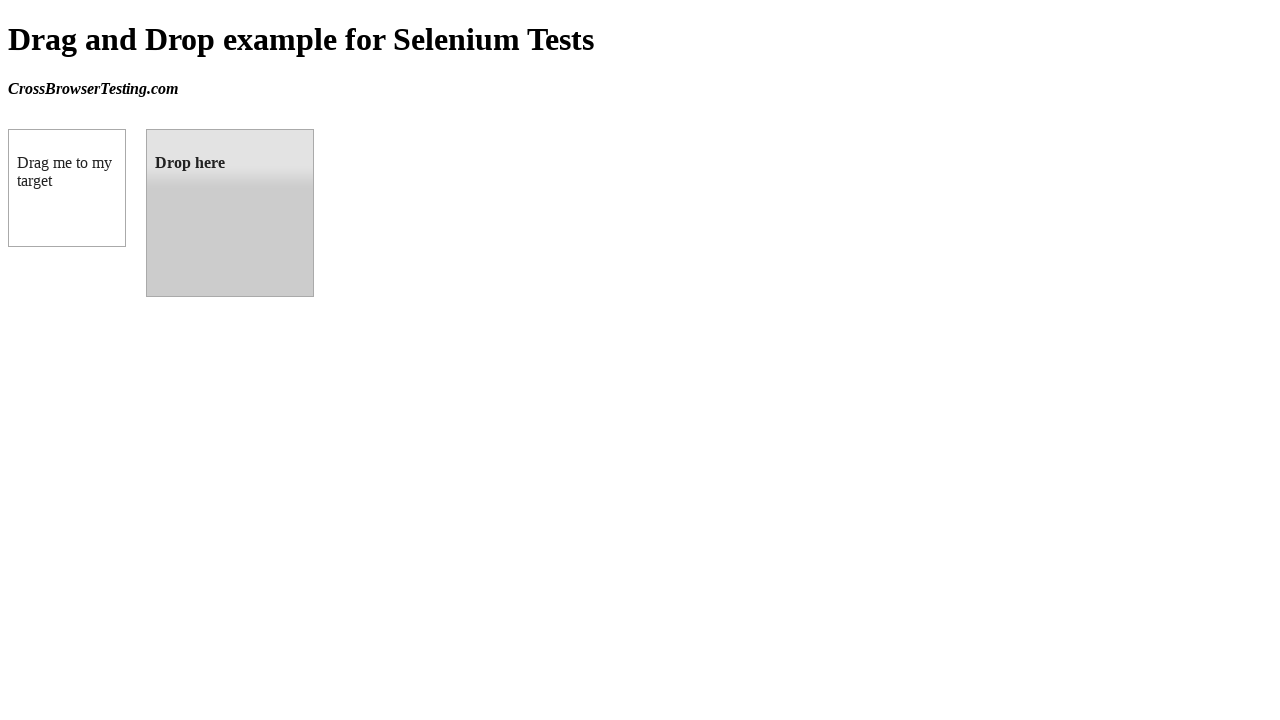

Waited for draggable element to be visible
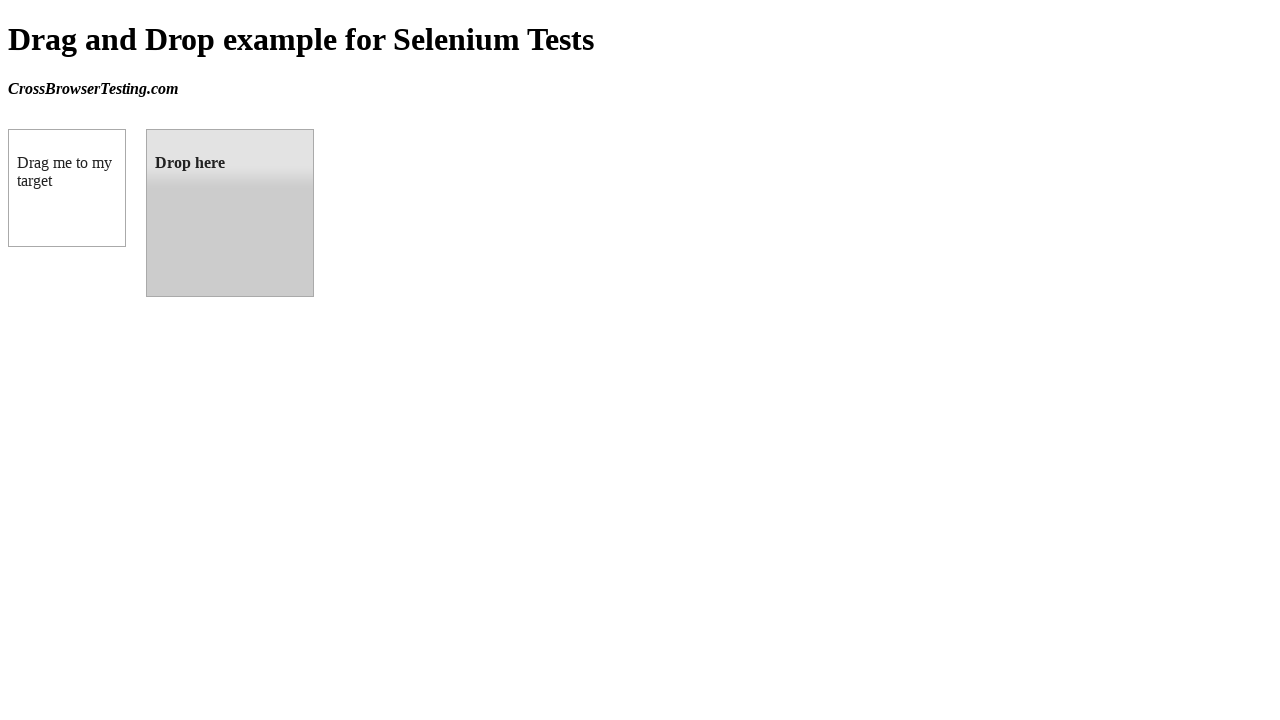

Waited for droppable element to be visible
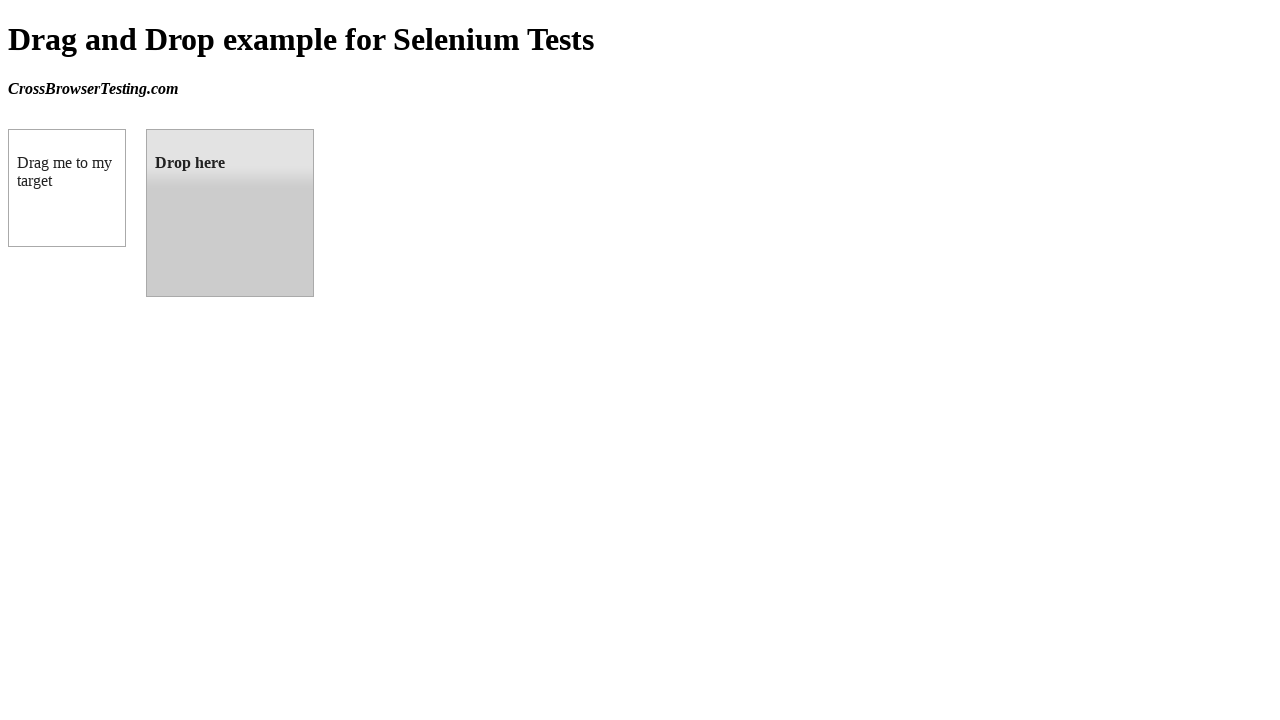

Retrieved bounding box of draggable element
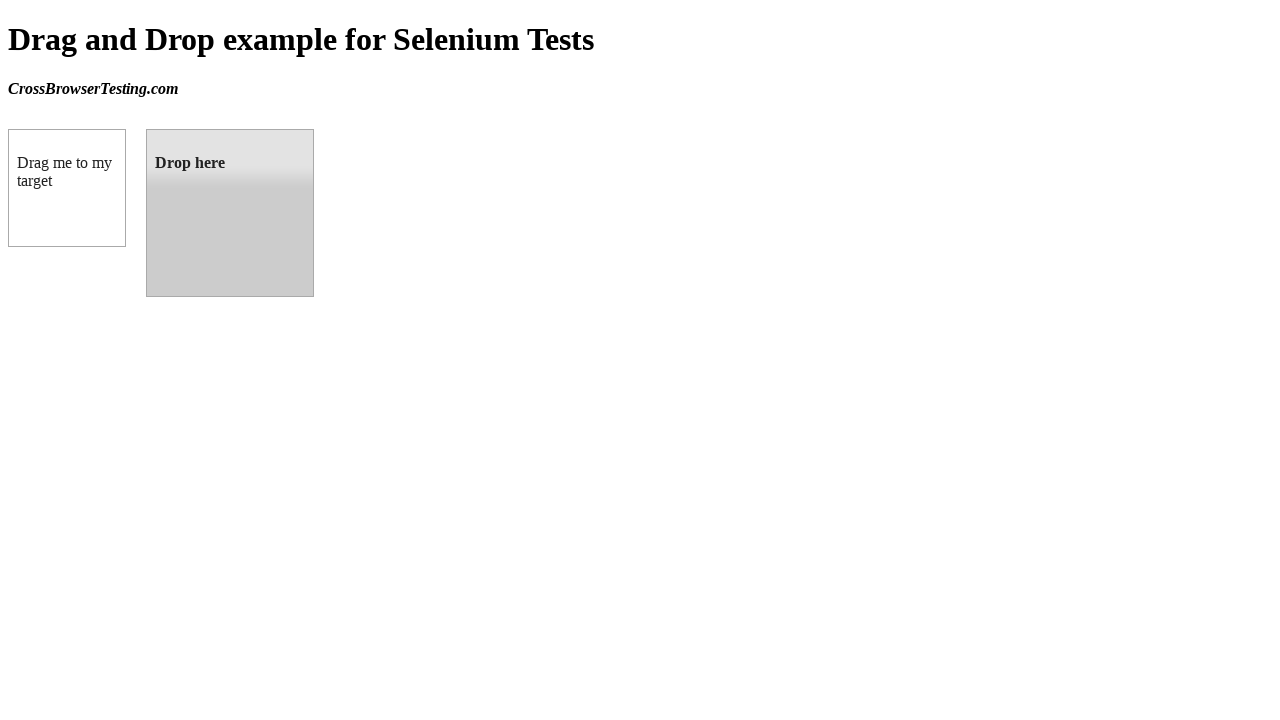

Retrieved bounding box of droppable element
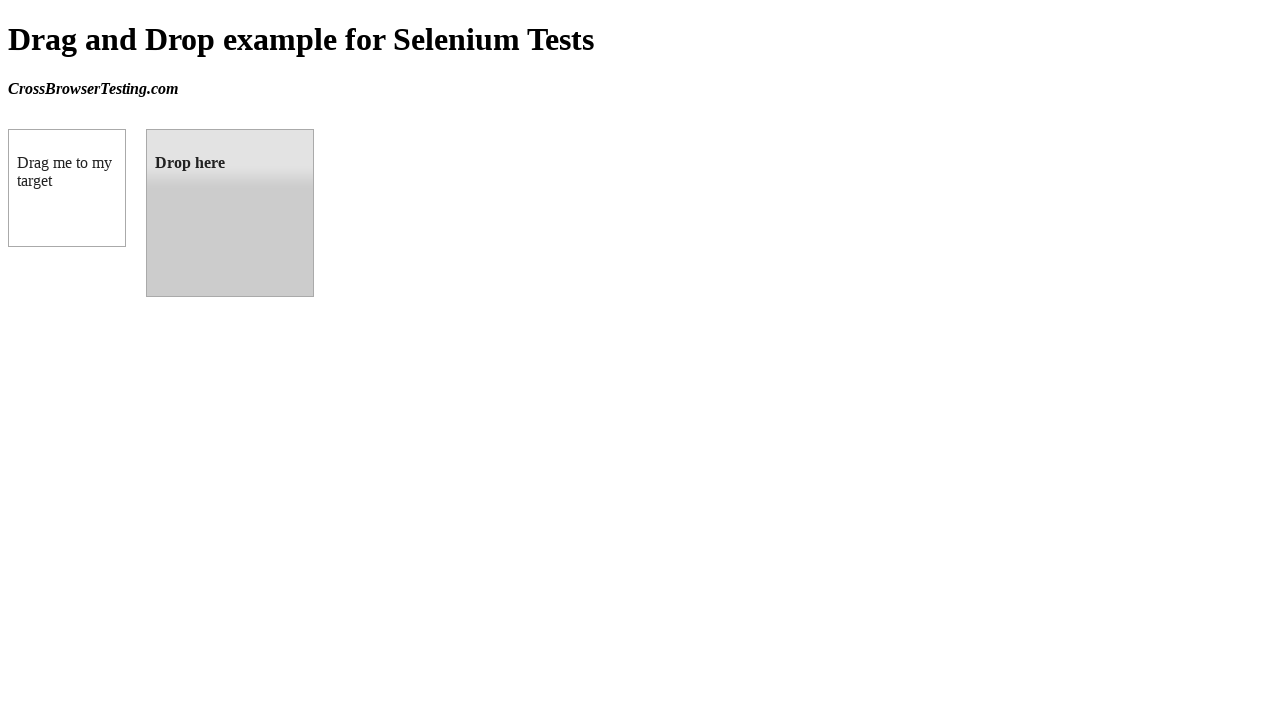

Moved mouse to center of draggable element at (67, 188)
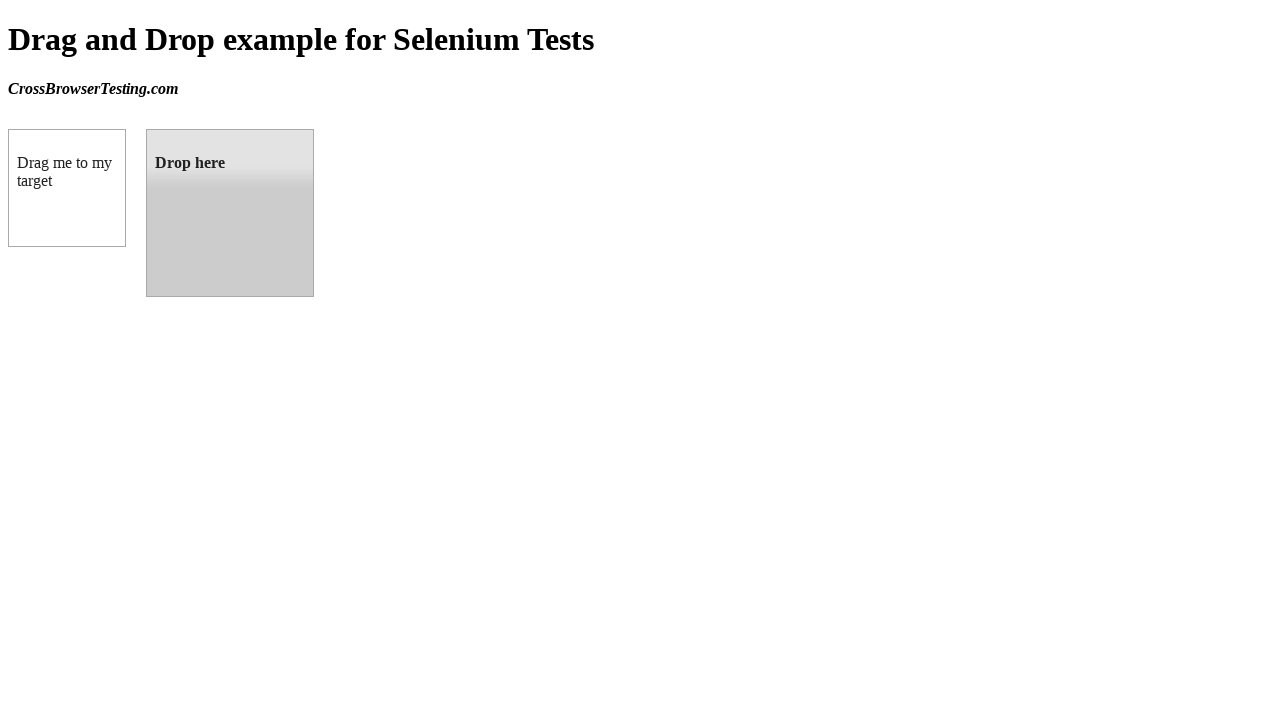

Performed mouse down (click-and-hold) on draggable element at (67, 188)
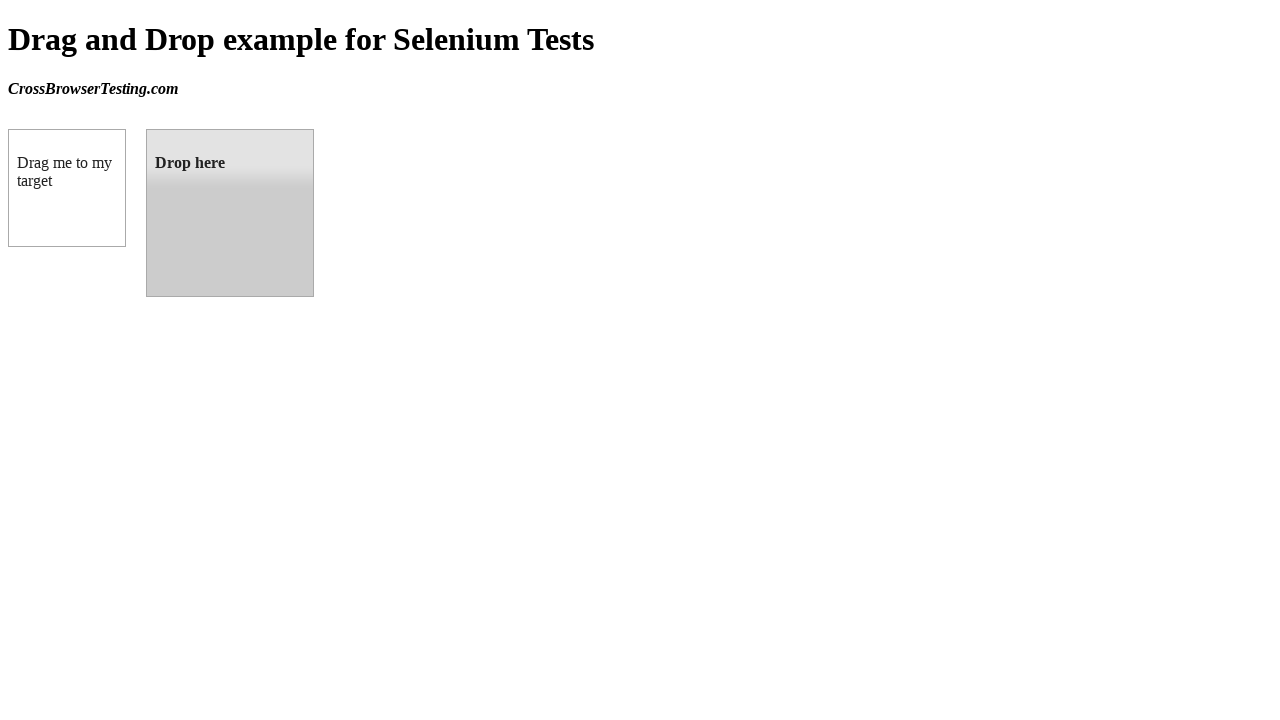

Moved mouse to center of droppable element while holding down at (230, 213)
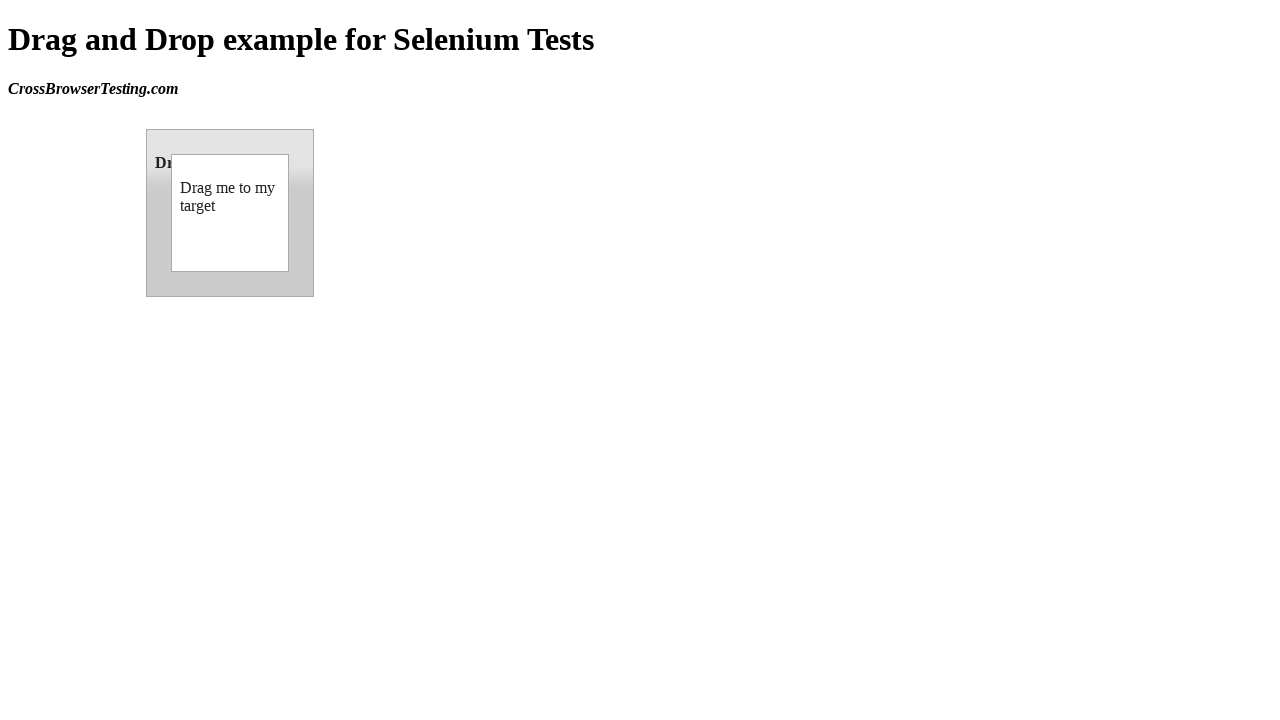

Released mouse button to complete drag-and-drop at (230, 213)
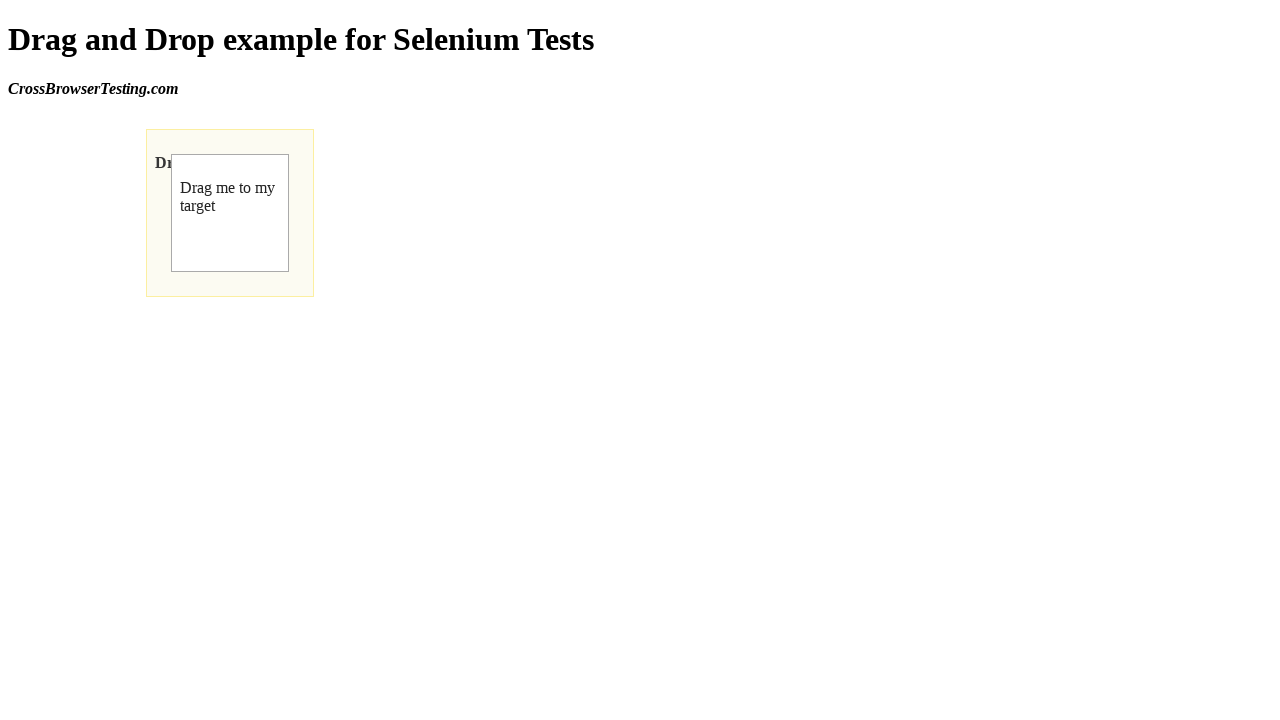

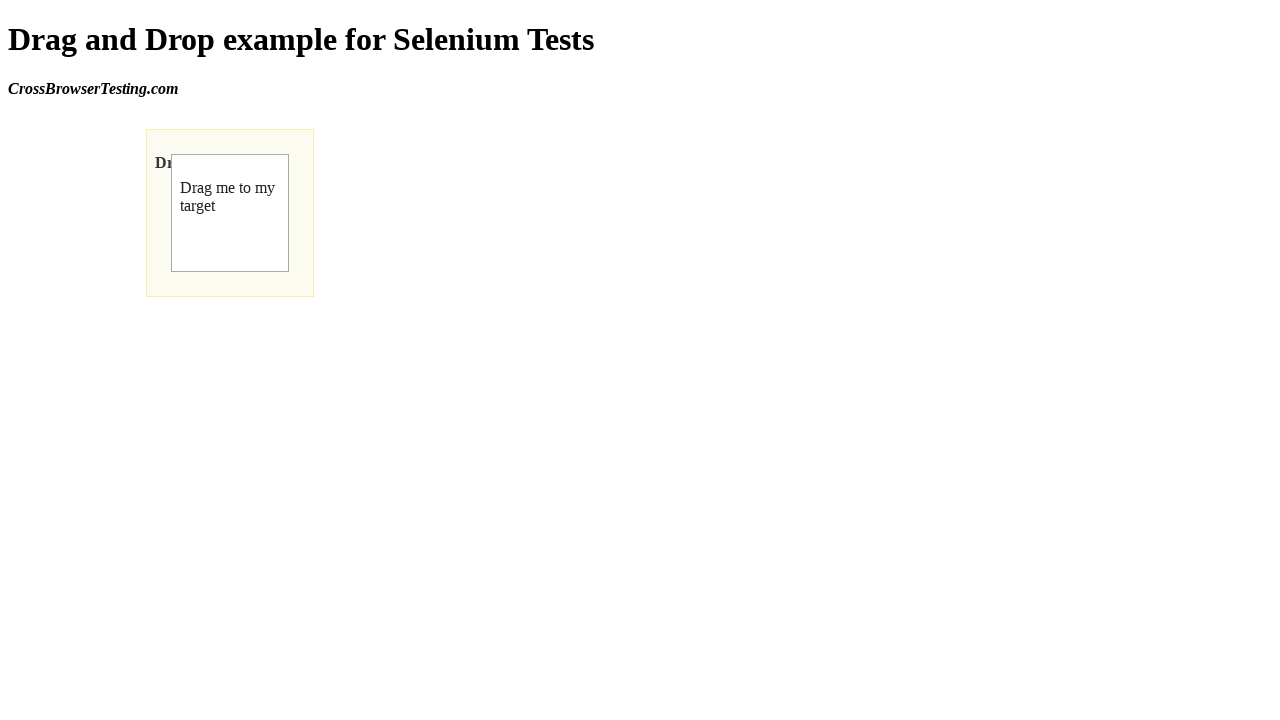